Tests the registration form validation on Redmine by submitting invalid data (invalid username format, invalid email format, special characters in name) and verifying the form handles invalid input appropriately.

Starting URL: https://www.redmine.org

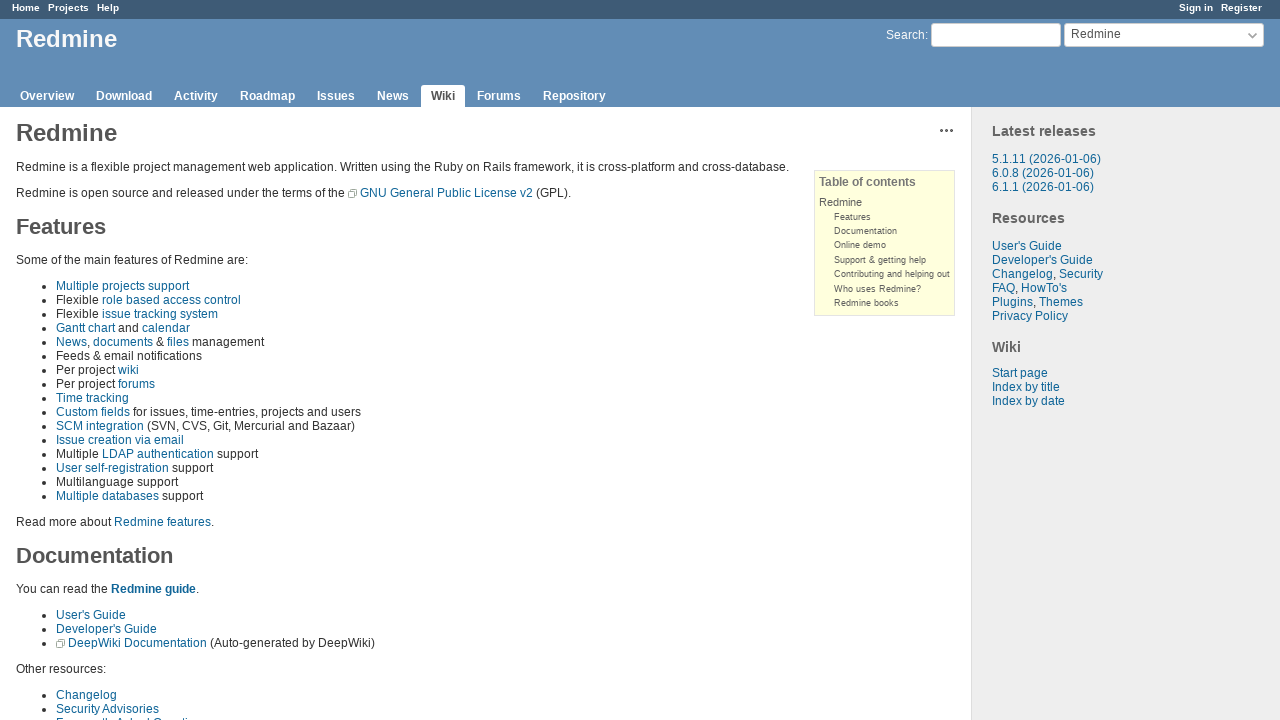

Clicked on Register link to navigate to registration page at (1242, 8) on a.register
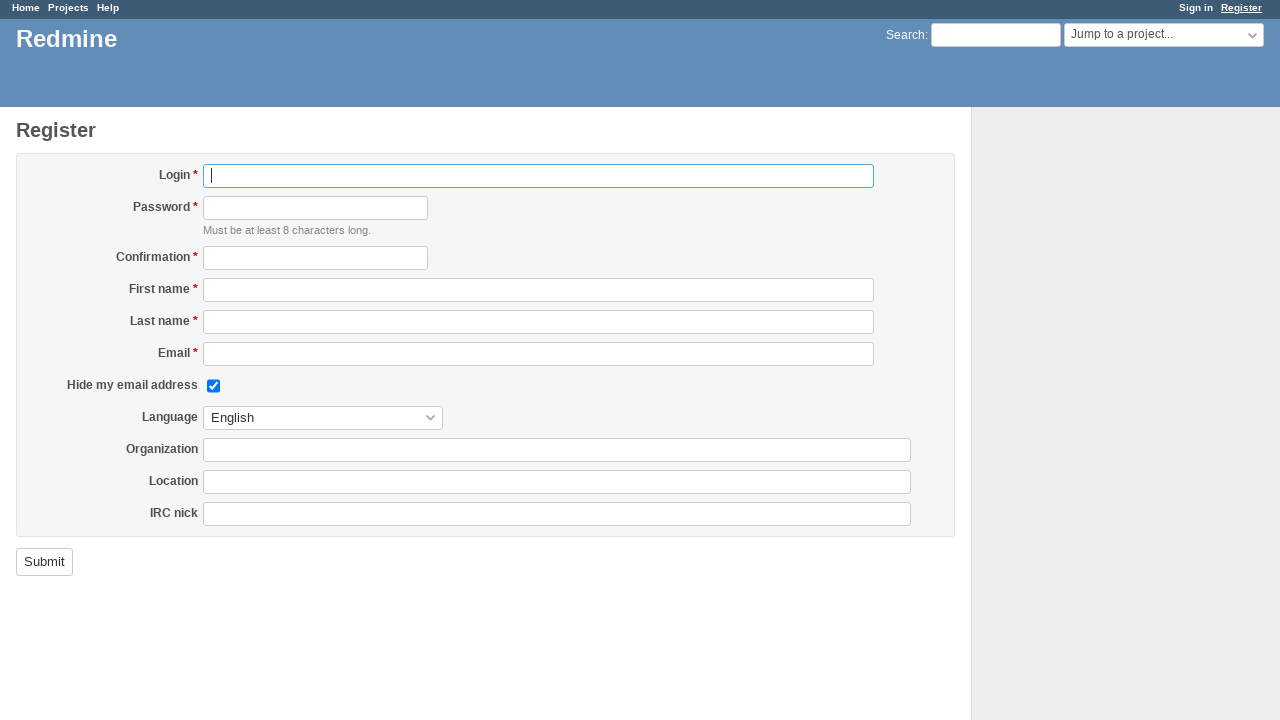

Filled username field with invalid format '!222' on #user_login
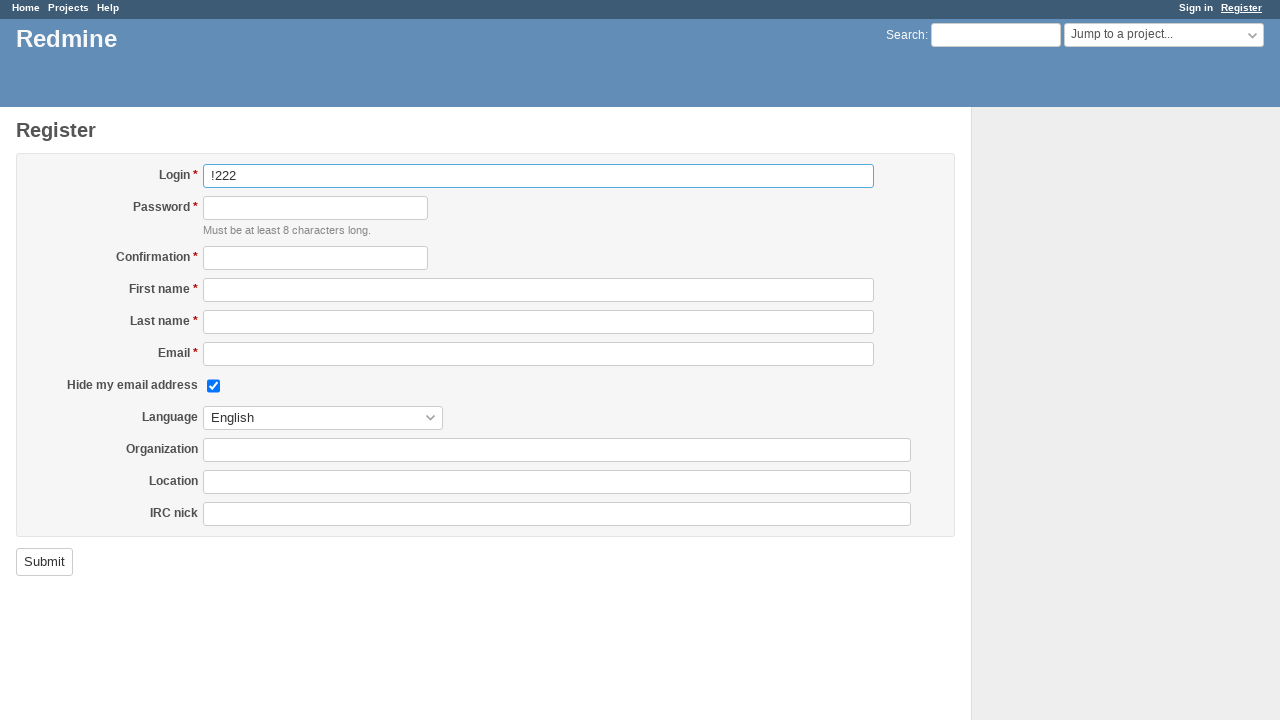

Filled password field with 'тест123' on #user_password
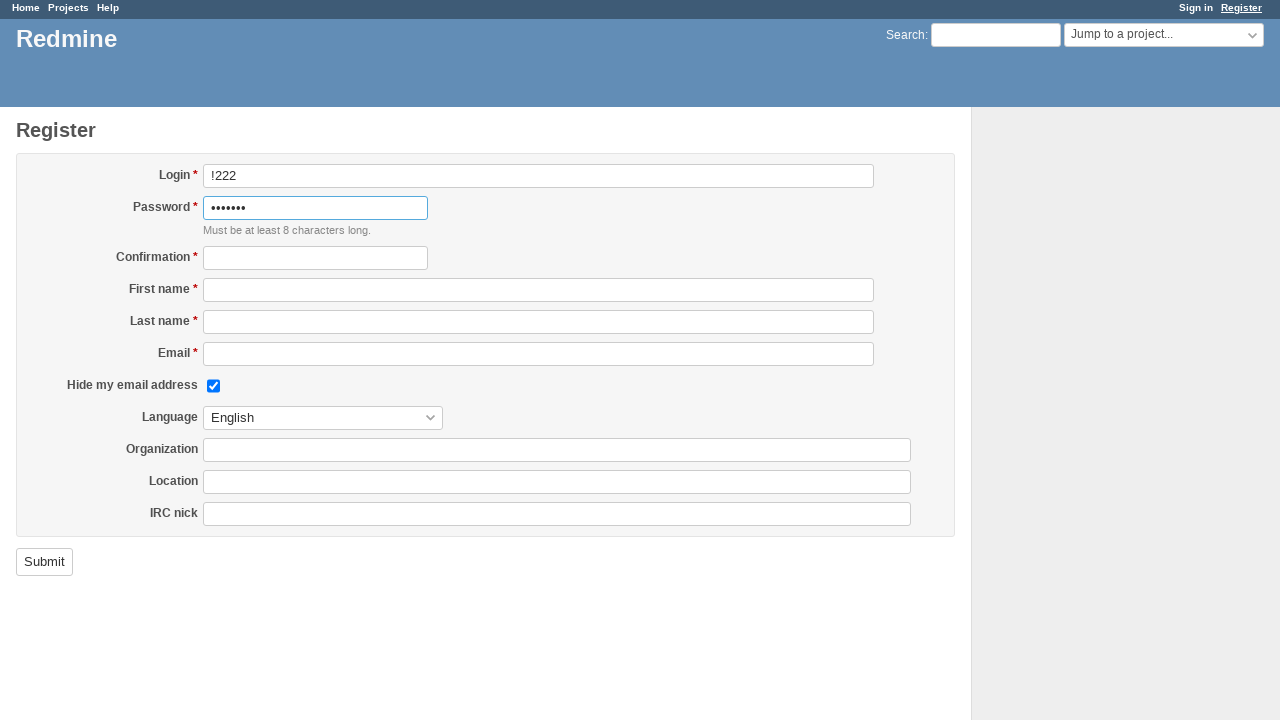

Filled password confirmation field on #user_password_confirmation
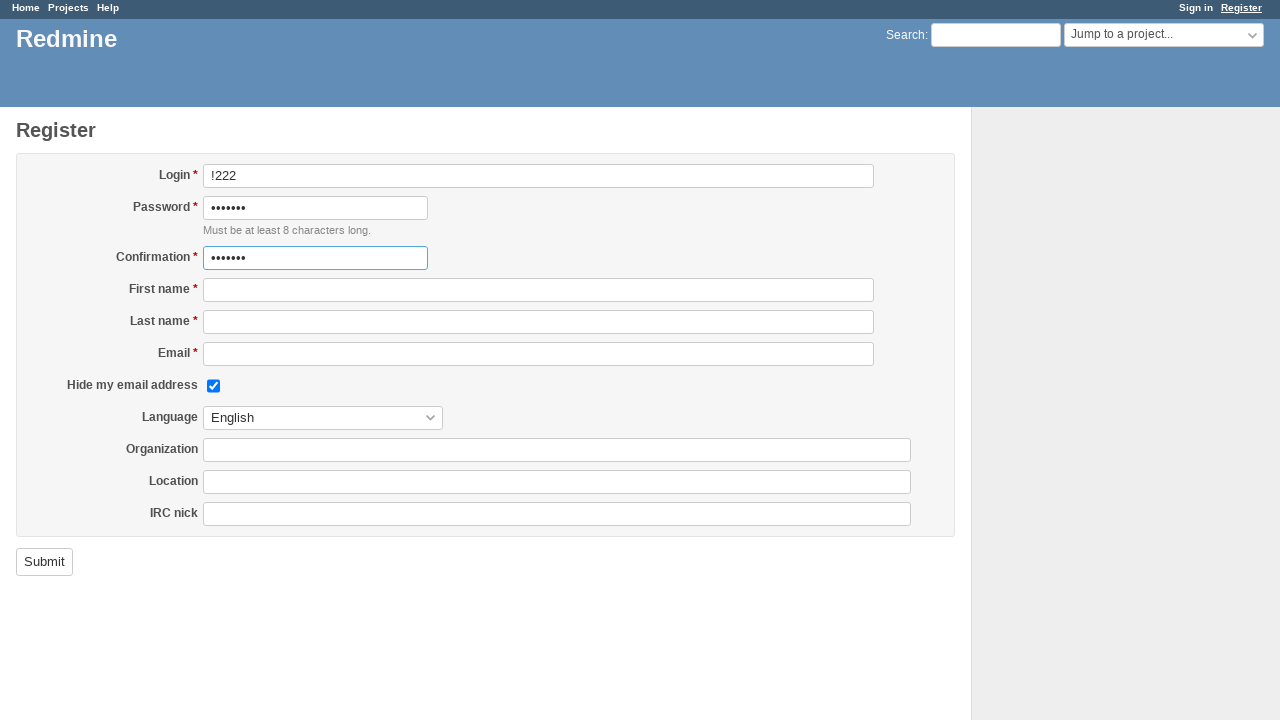

Filled firstname field with special characters '!»№' on #user_firstname
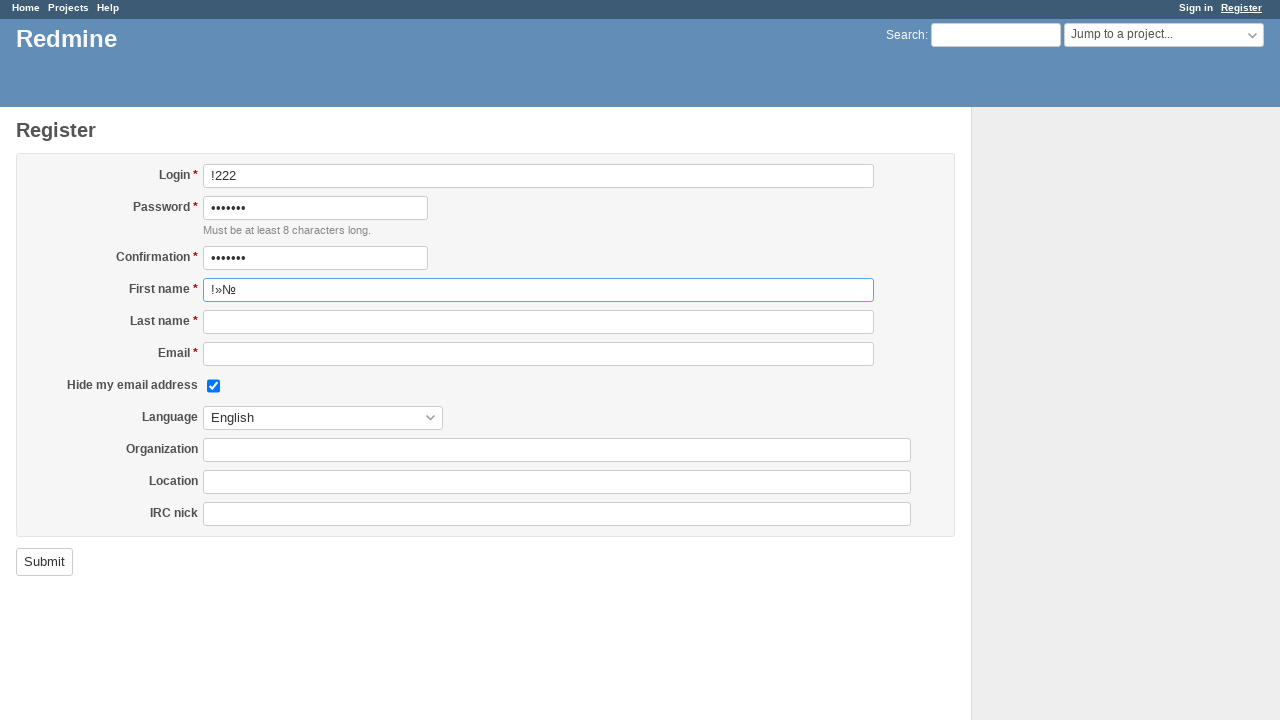

Filled lastname field with 'Kiric22' on #user_lastname
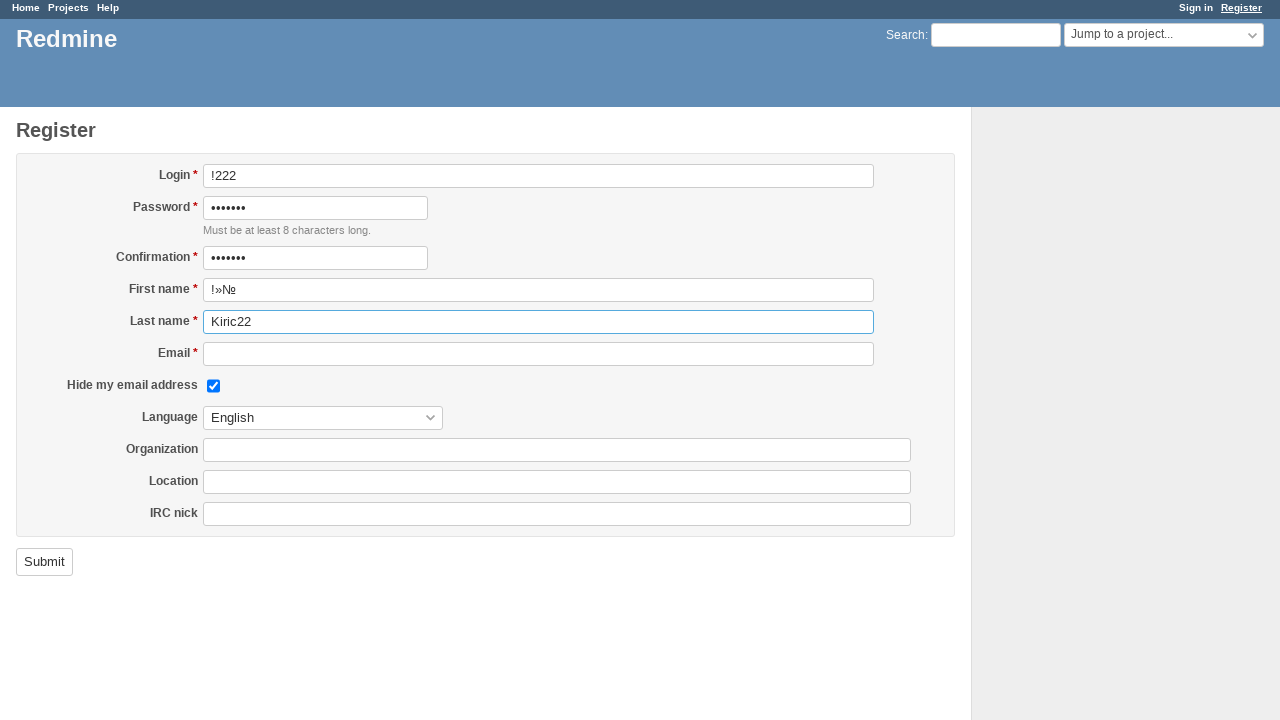

Filled email field with invalid format 'test@test@com' on #user_mail
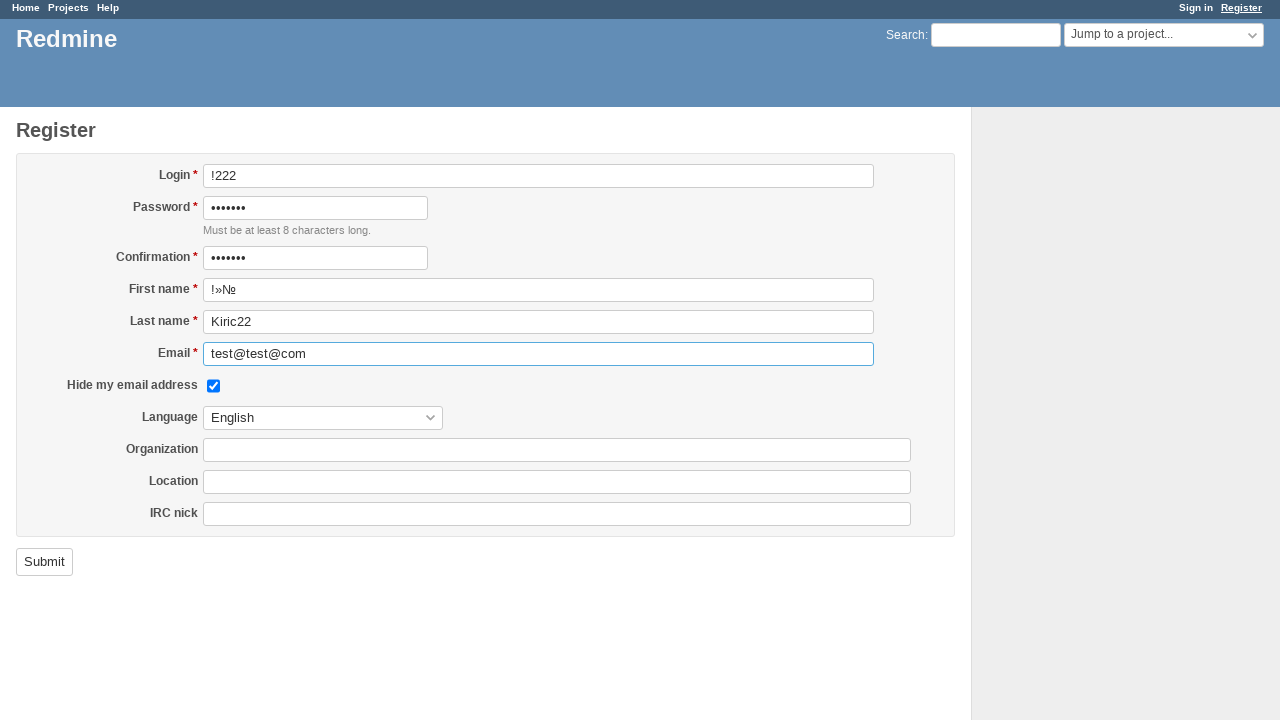

Selected 'en' language option on #user_language
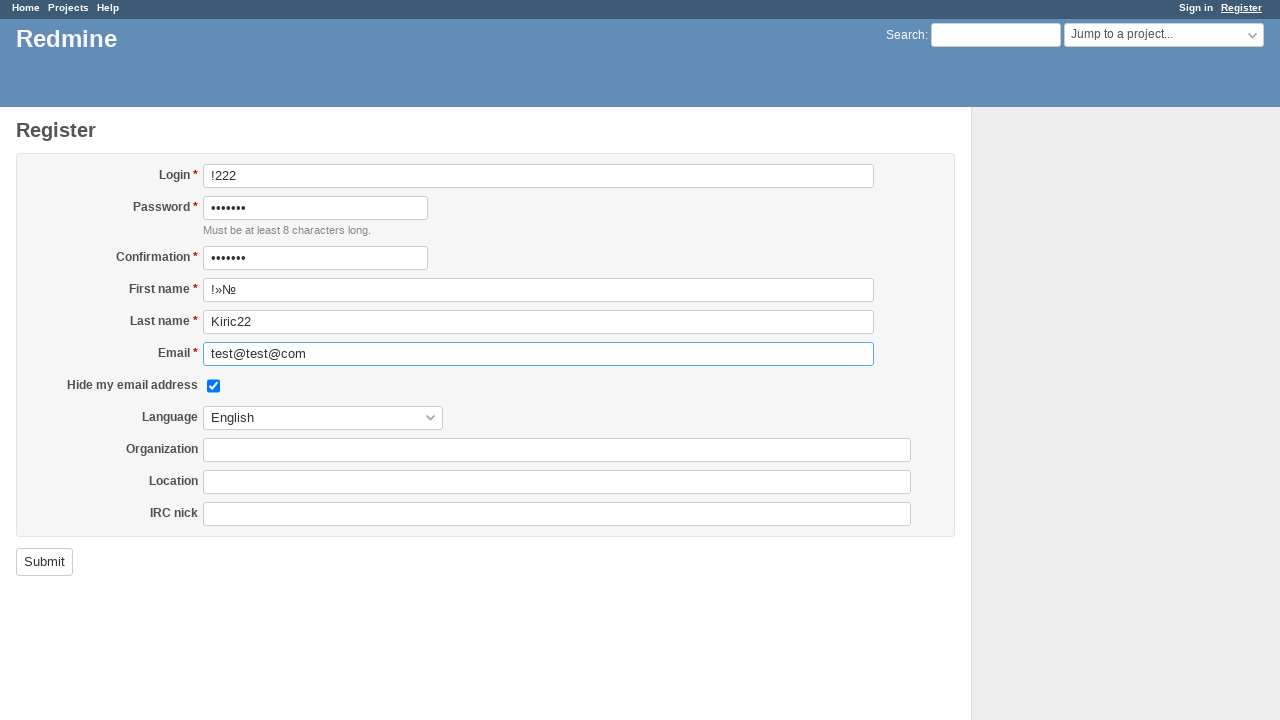

Filled IRC nick field with 'testu!!!' on #user_custom_field_values_3
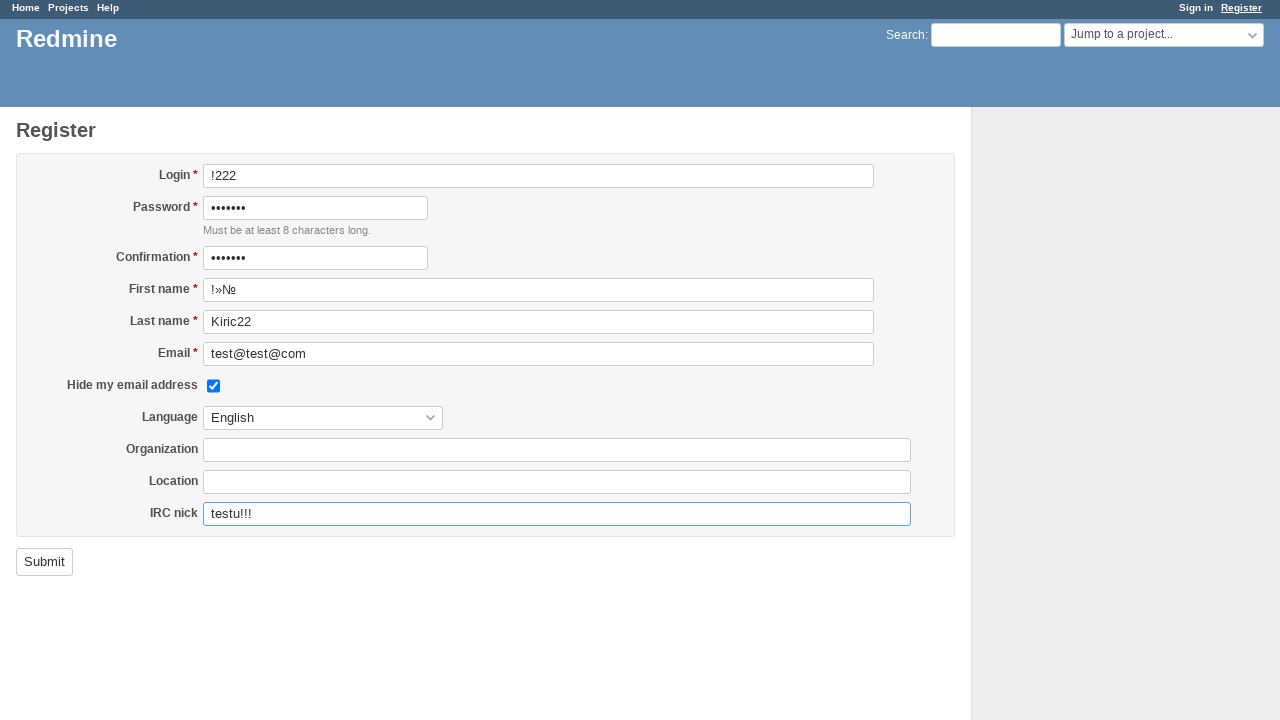

Clicked submit button to attempt registration with invalid data at (44, 562) on input[name="commit"]
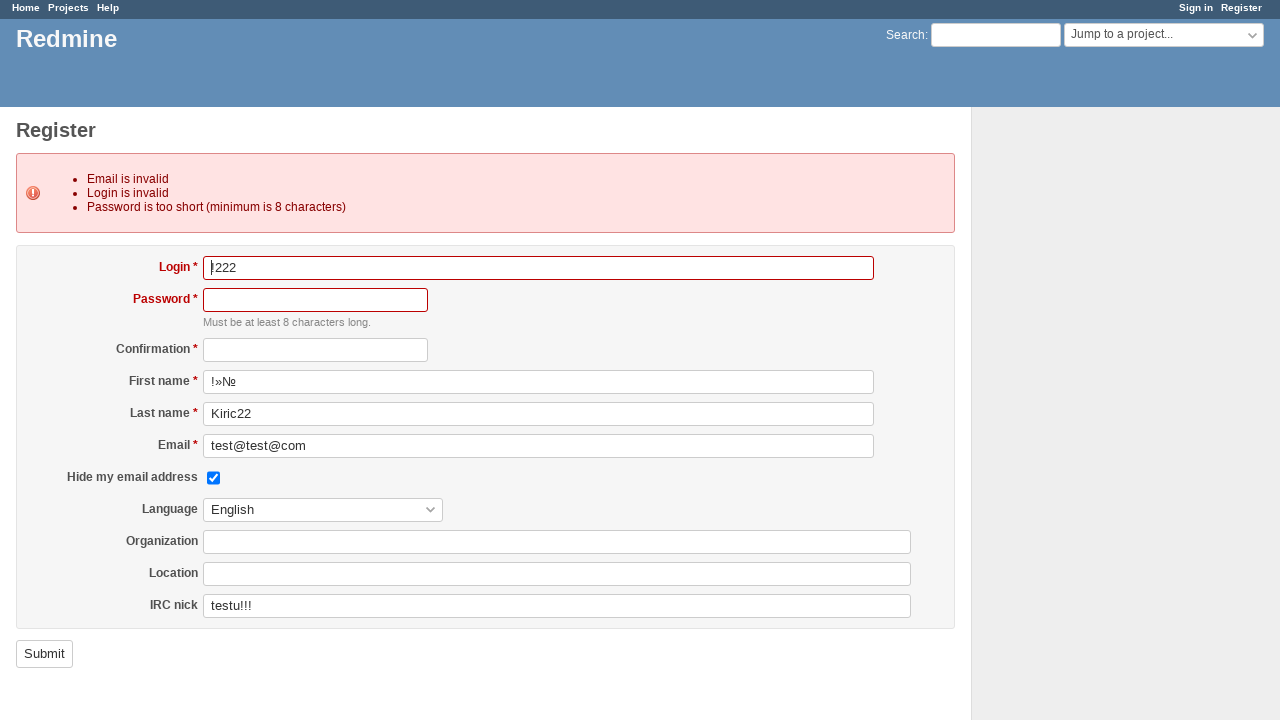

Waited 2 seconds for form validation response
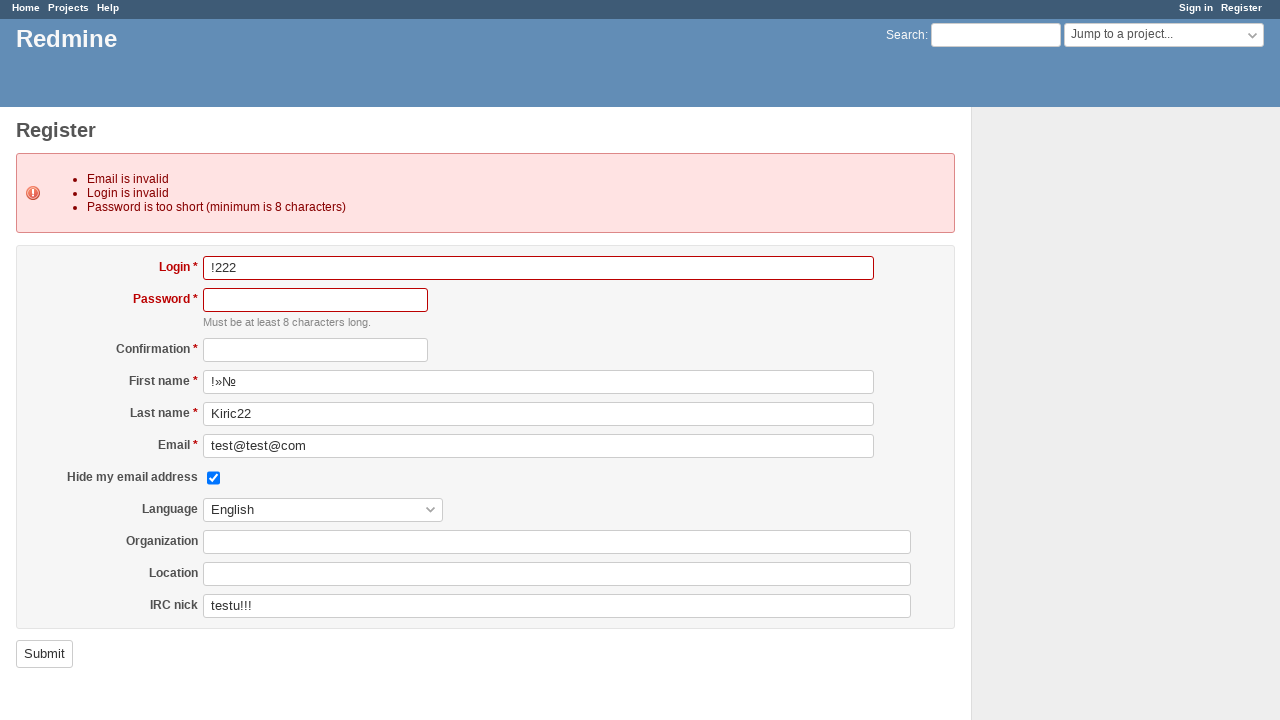

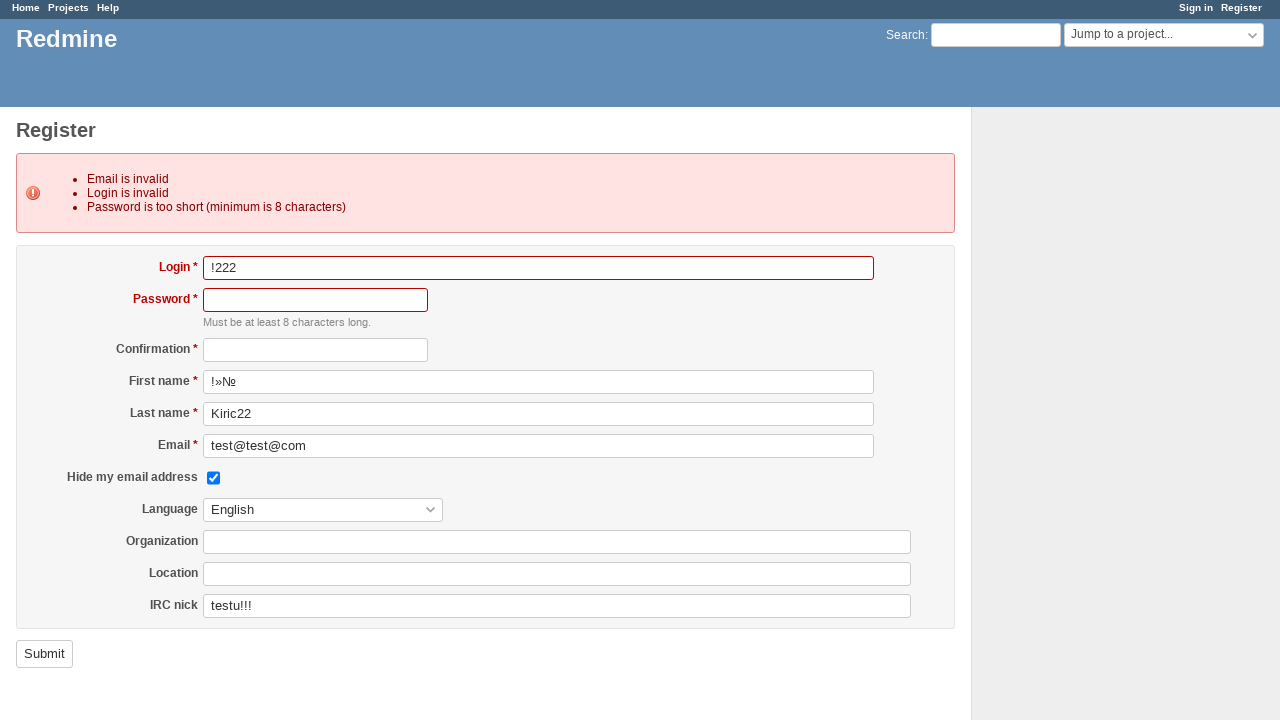